Tests the entry ad modal functionality by waiting for the modal to appear and then closing it by clicking the close button

Starting URL: https://the-internet.herokuapp.com/entry_ad

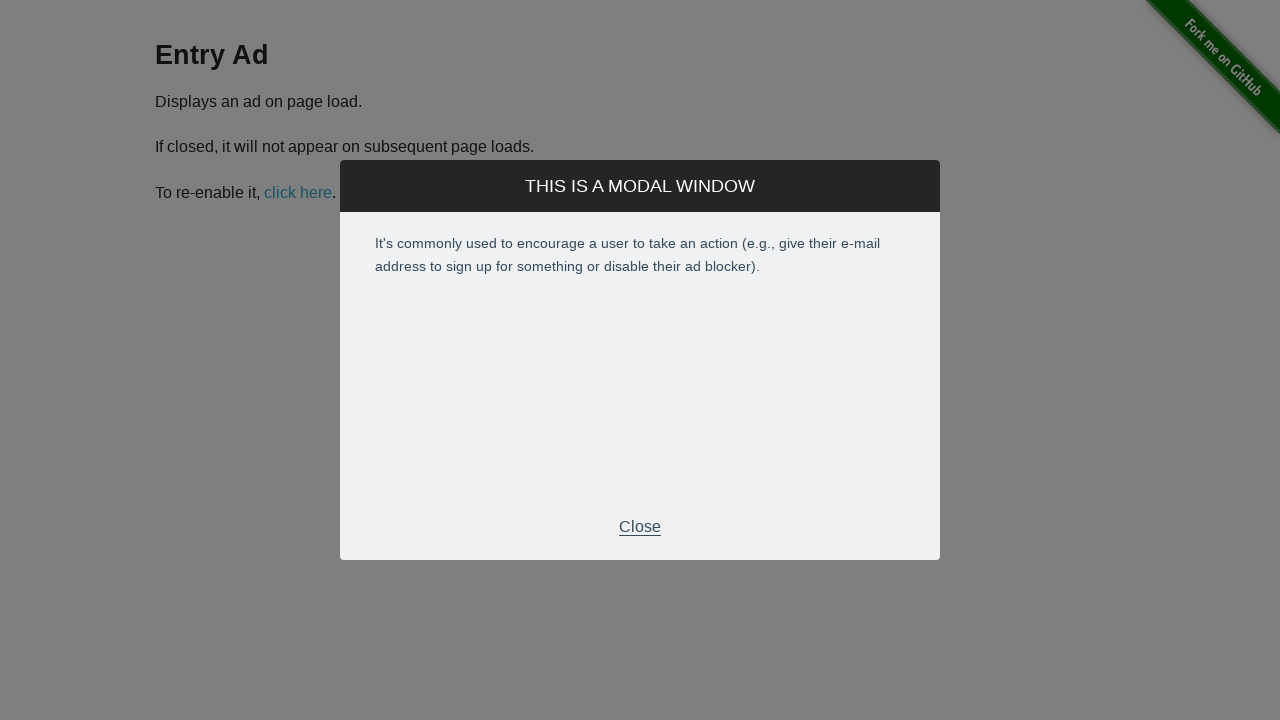

Waited for entry ad modal to appear
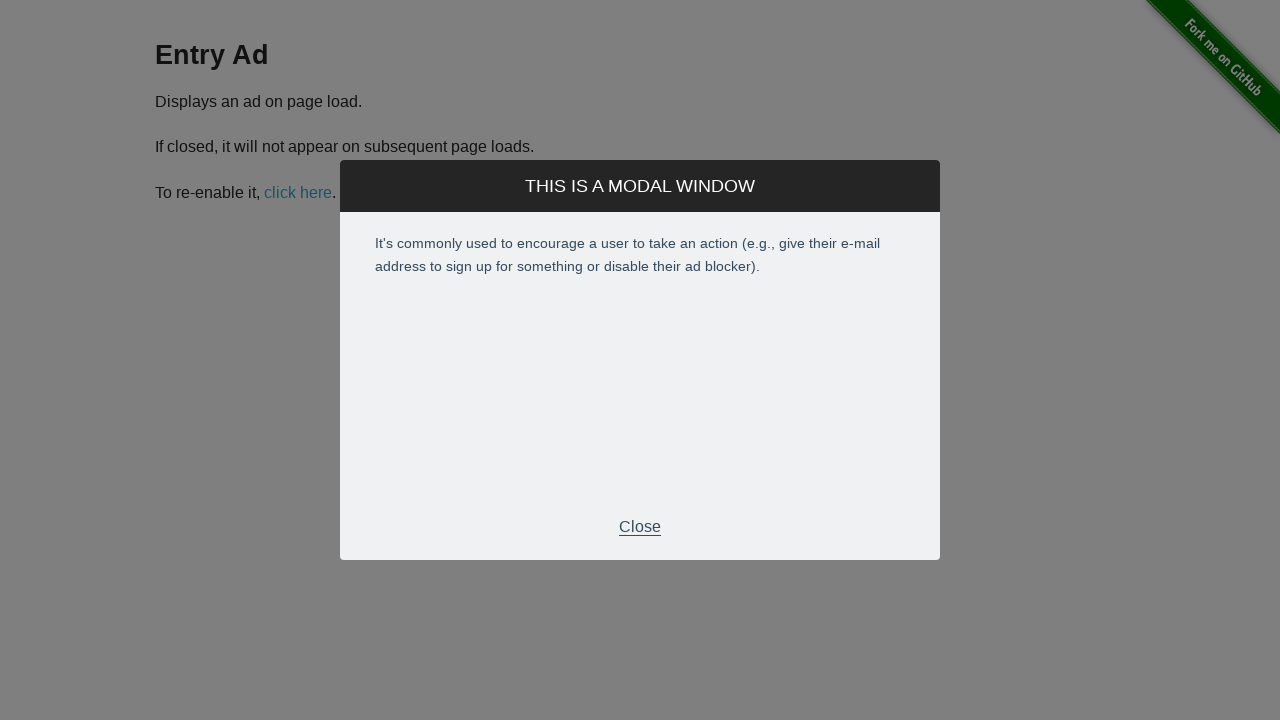

Clicked close button to dismiss the modal at (640, 527) on .modal-footer p
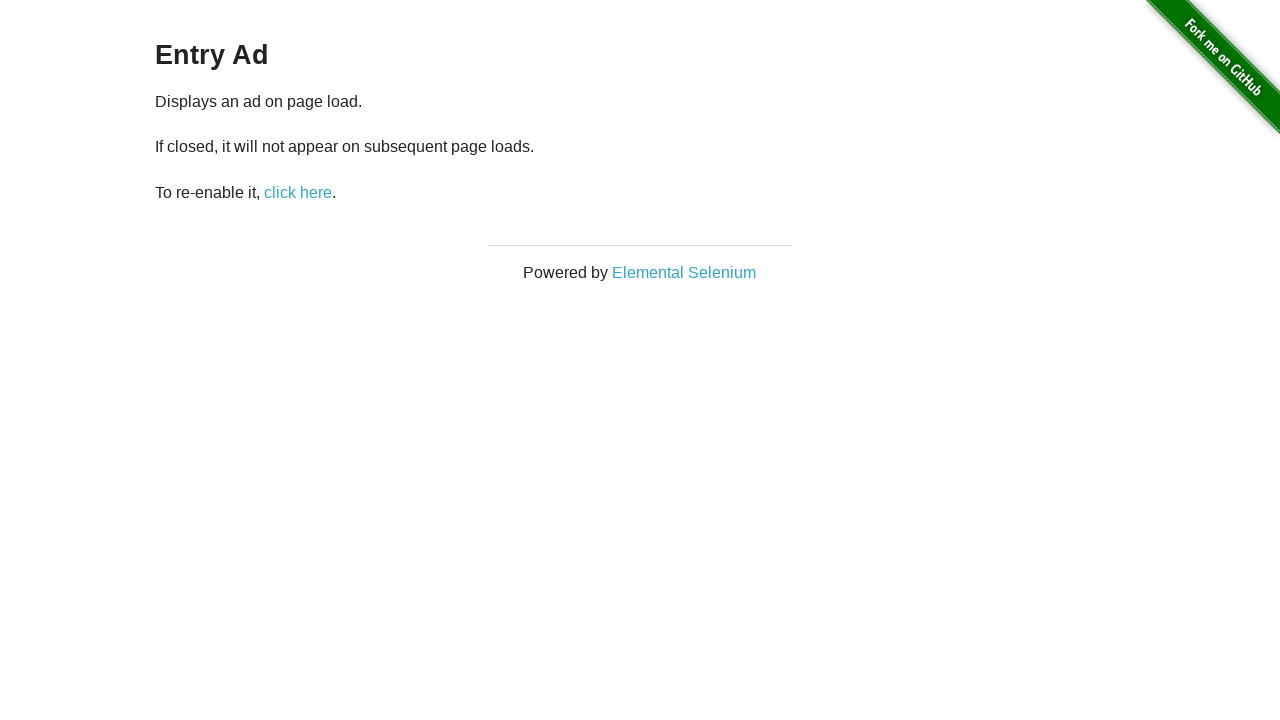

Verified entry ad modal has been closed and hidden
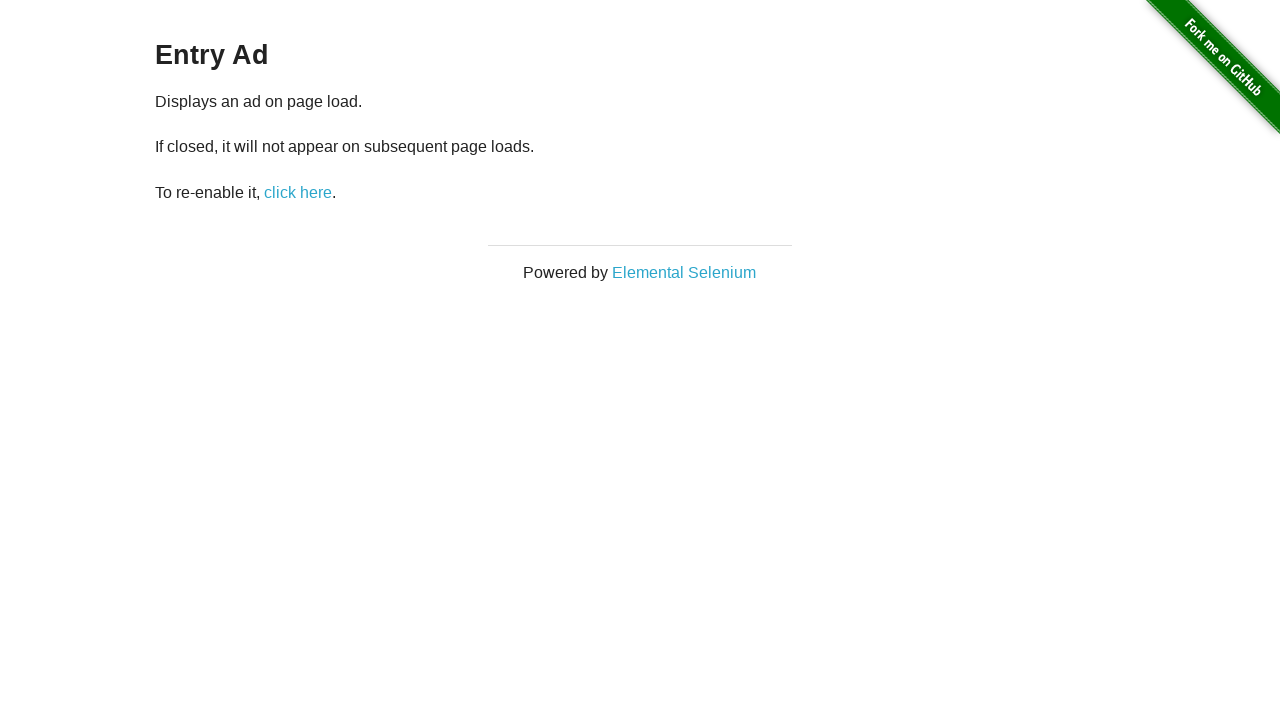

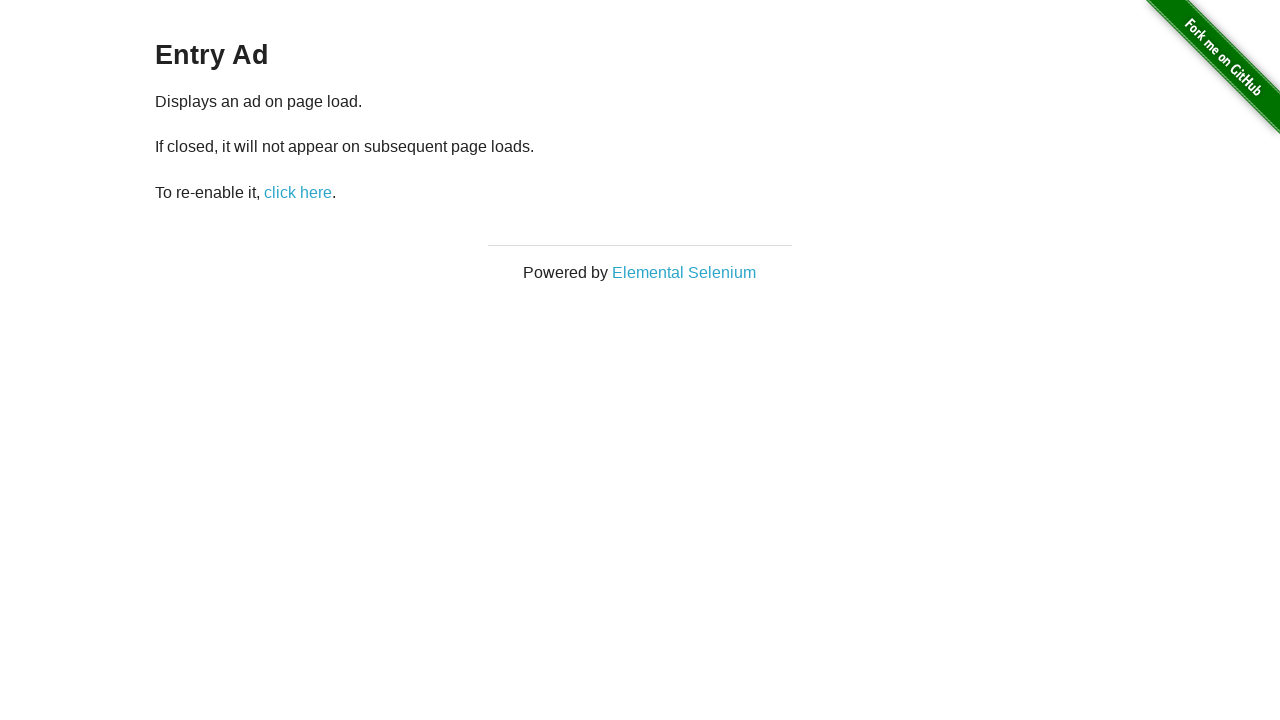